Tests dropdown selection functionality on Telerik contact page by selecting options using index, value, and label methods

Starting URL: https://www.telerik.com/contact

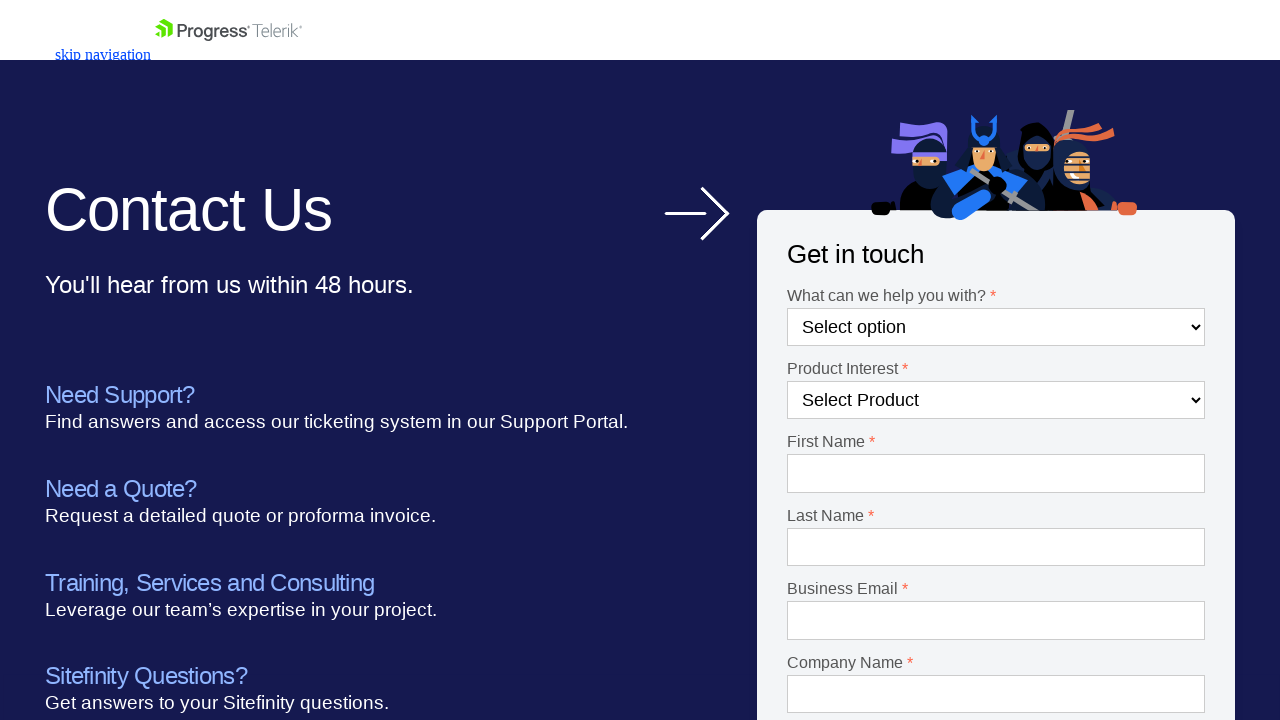

Selected first dropdown option by index 1 on #Dropdown-1
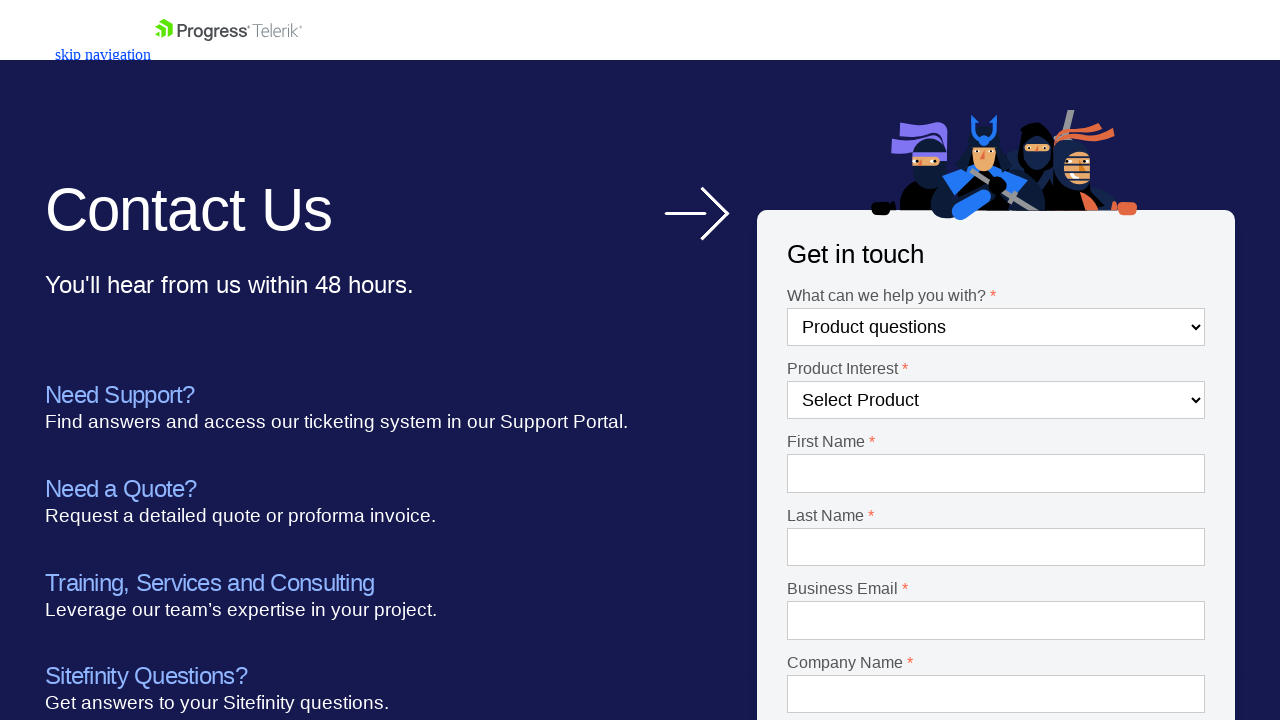

Selected second dropdown option by value 'KendoReact' on #Dropdown-2
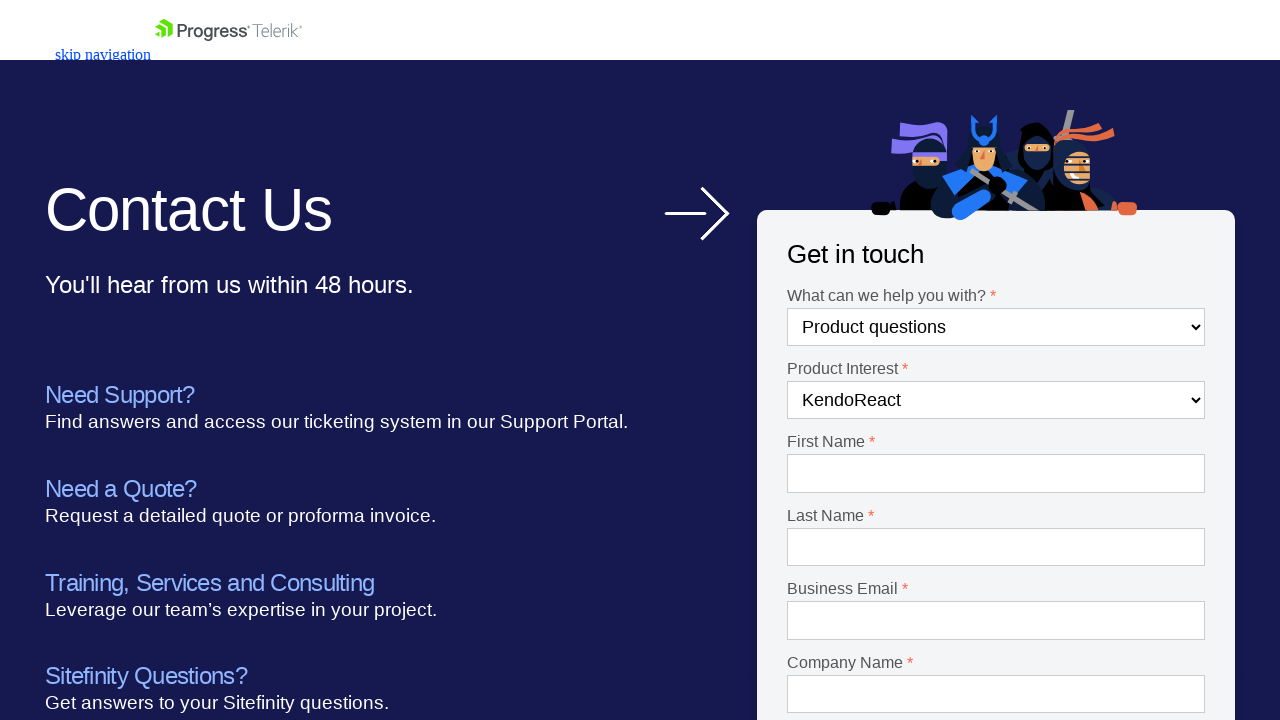

Selected country dropdown option by label 'India' on #Country-1
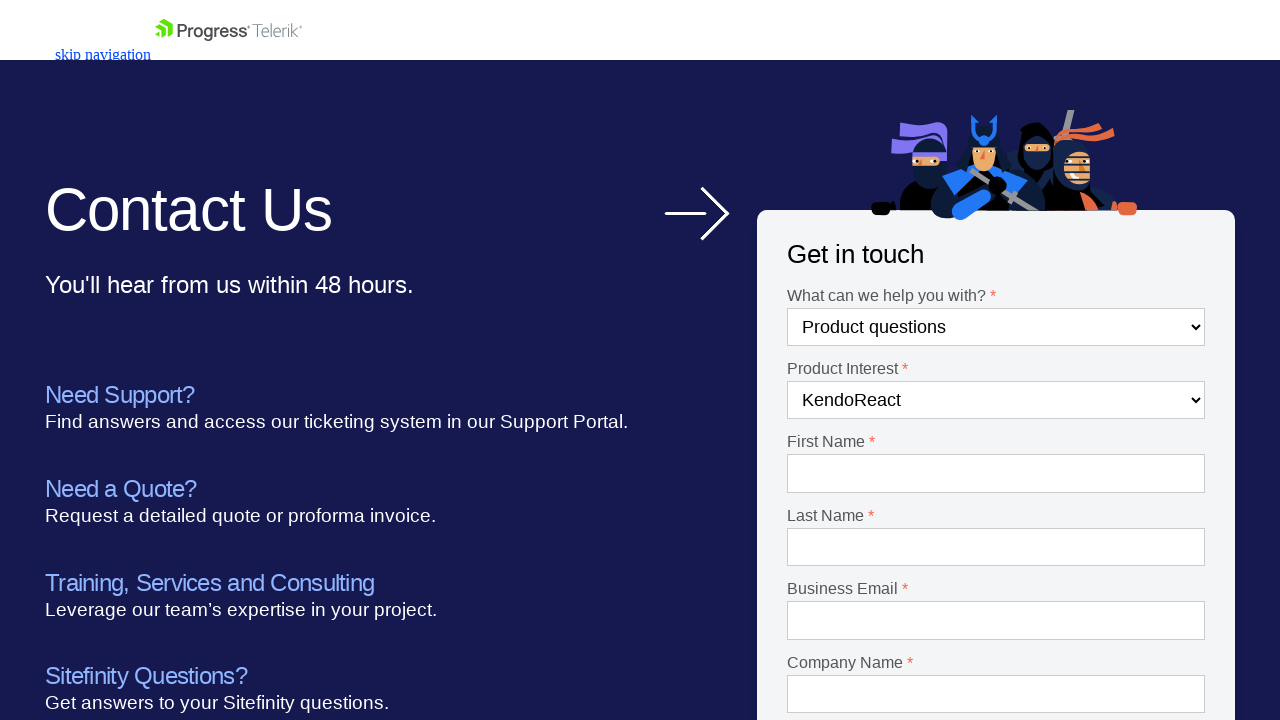

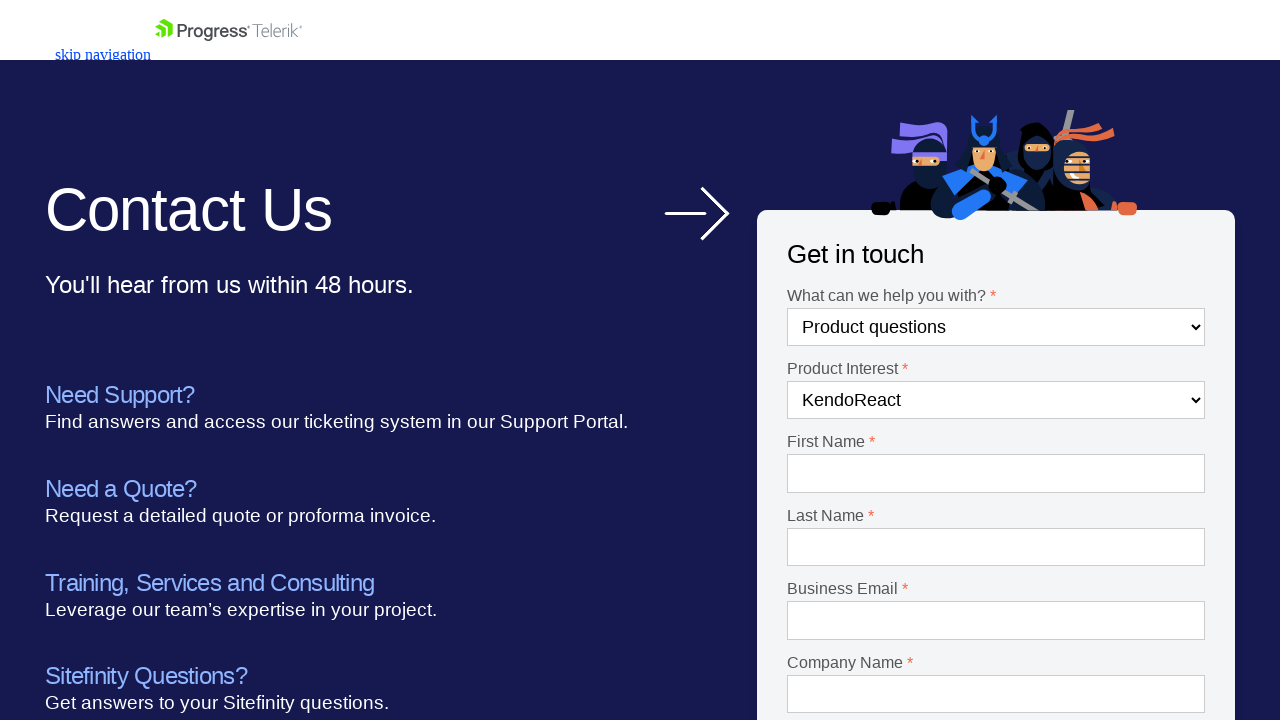